Navigates to the CURA Healthcare Service demo site and clicks the "Make Appointment" button to access the appointment booking flow.

Starting URL: https://katalon-demo-cura.herokuapp.com/

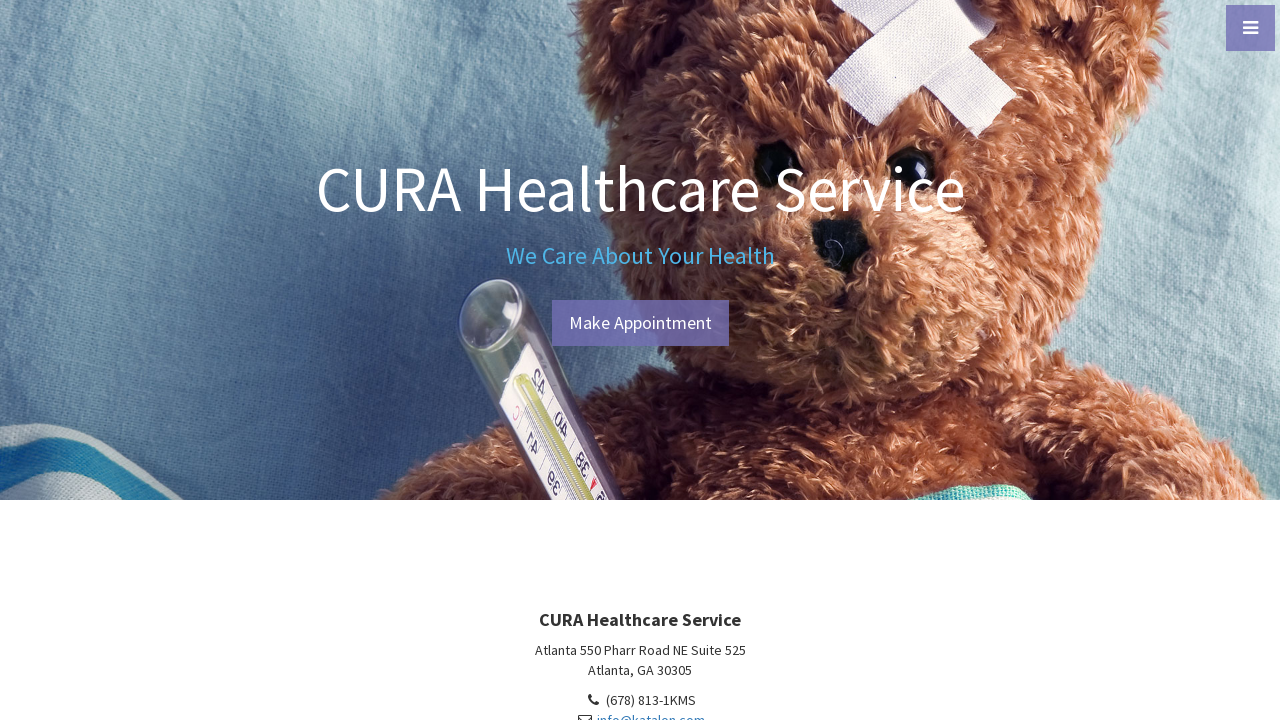

Clicked the 'Make Appointment' button to access the appointment booking flow at (640, 323) on a:has-text('Make Appointment')
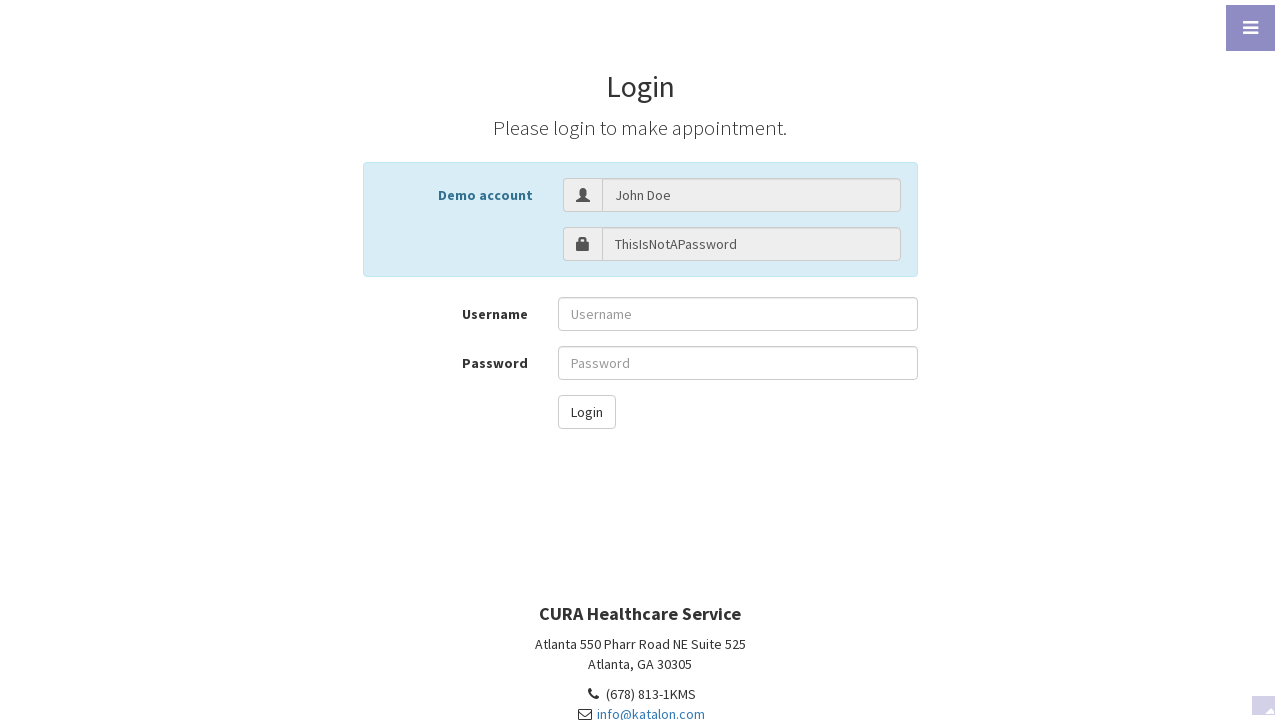

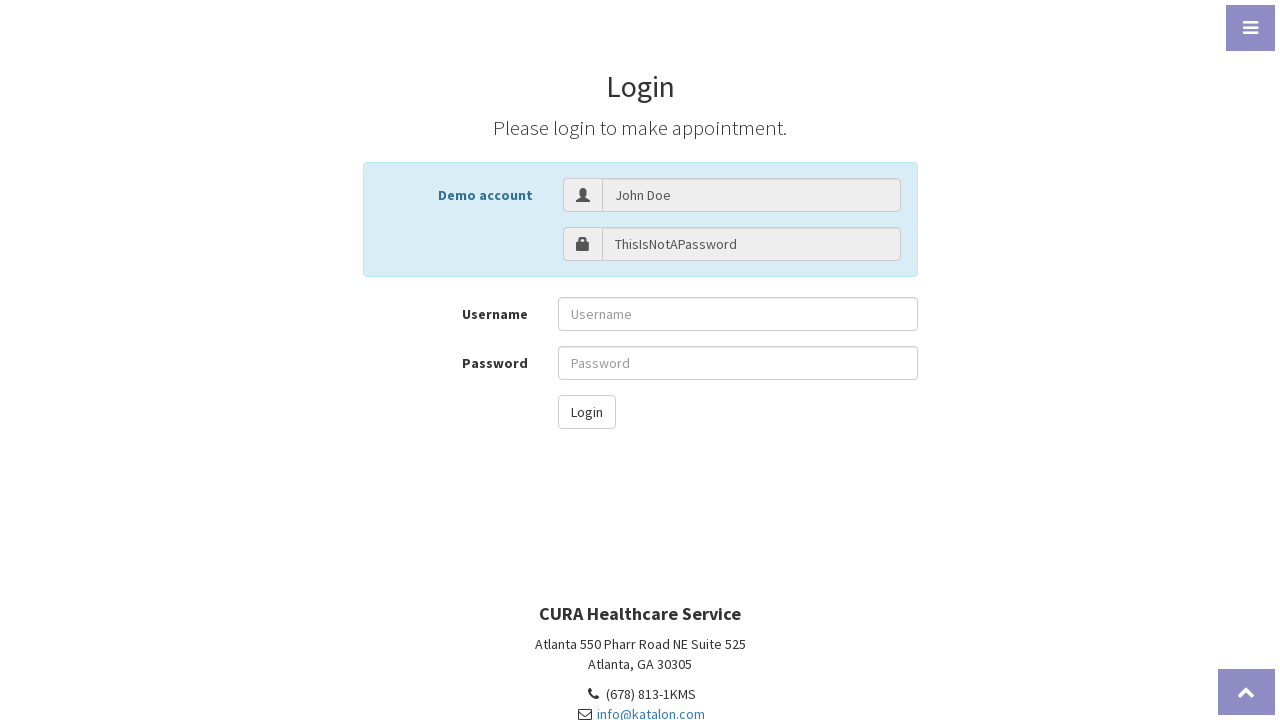